Tests that new todo items are appended to the bottom of the list and the counter displays correctly

Starting URL: https://demo.playwright.dev/todomvc

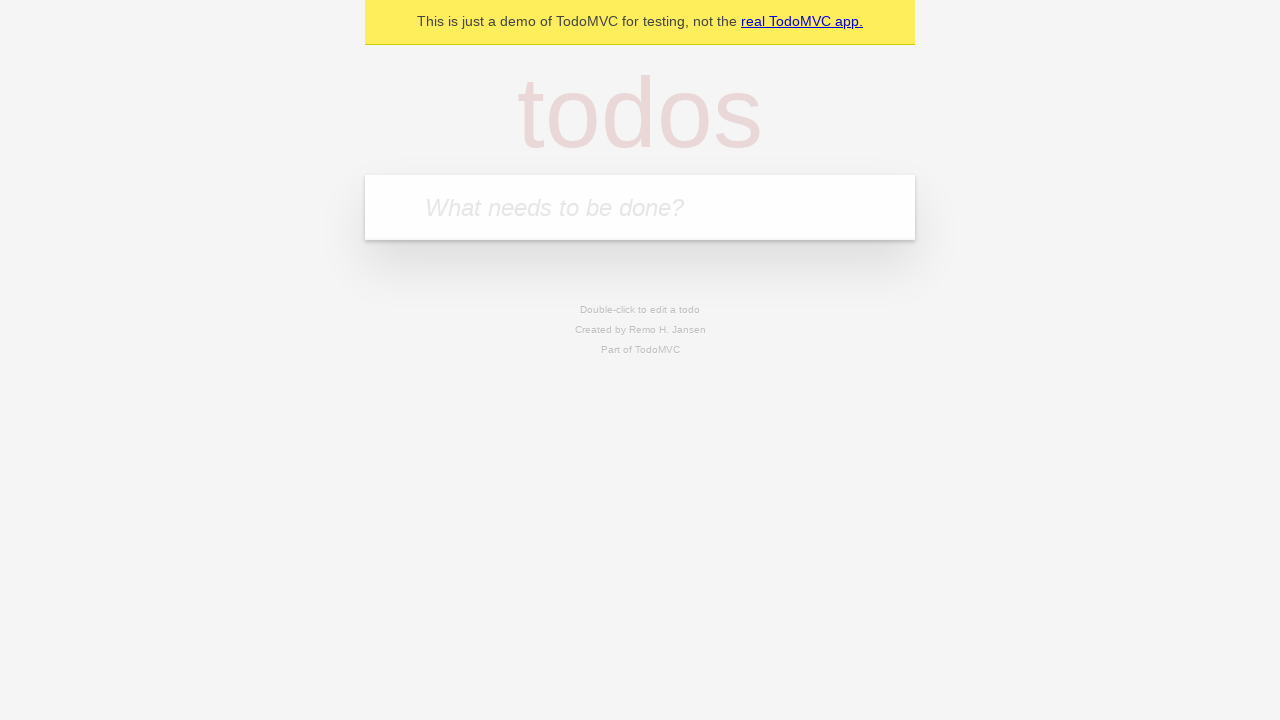

Filled new todo input with 'buy some cheese' on .new-todo
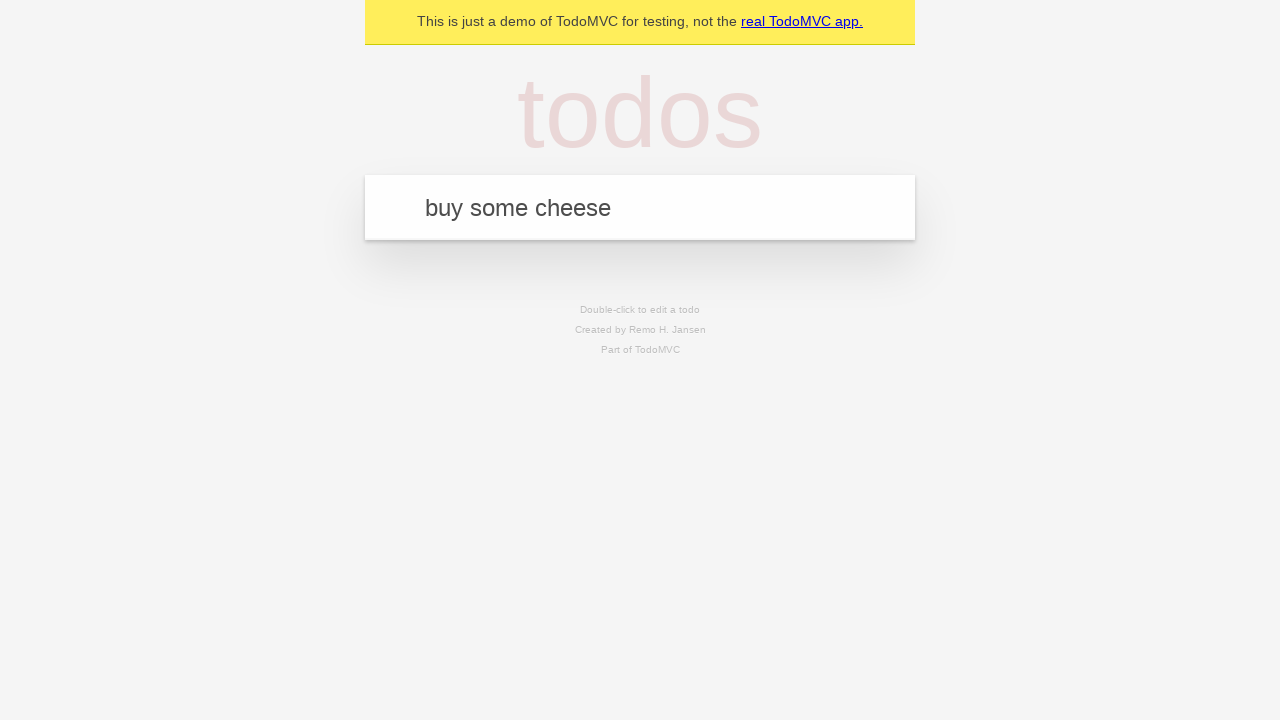

Pressed Enter to add first todo item on .new-todo
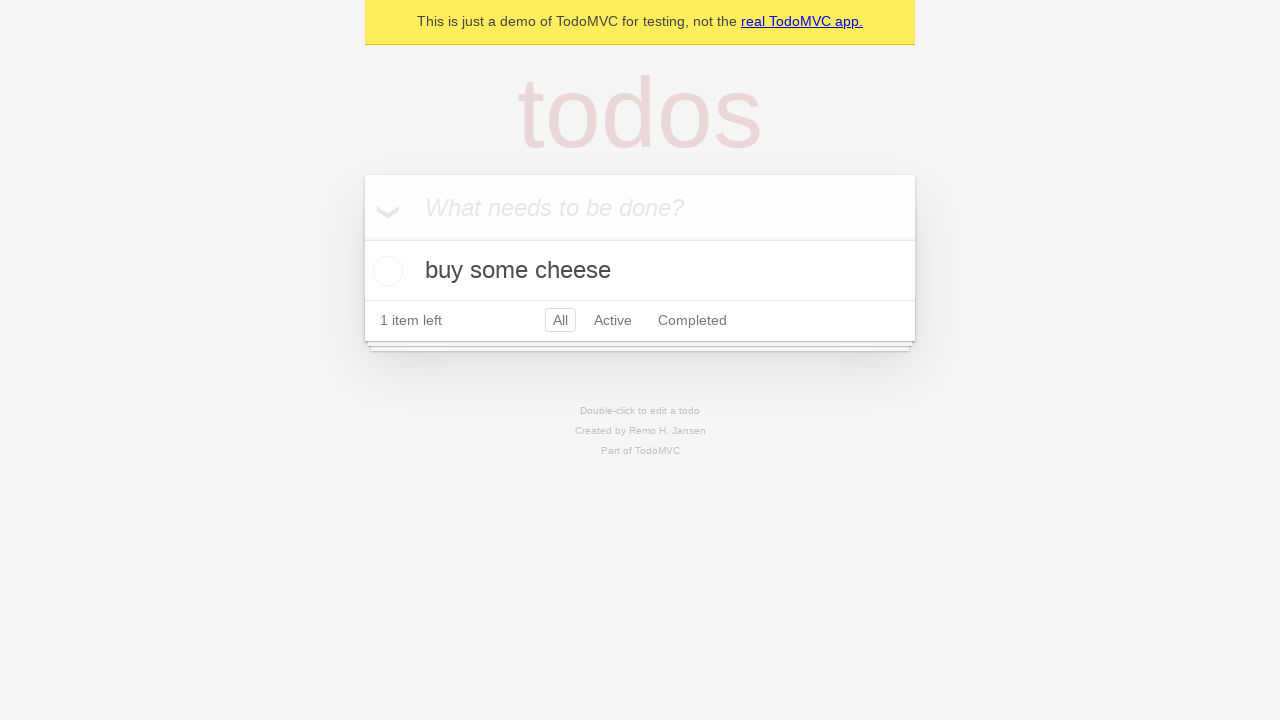

Filled new todo input with 'feed the cat' on .new-todo
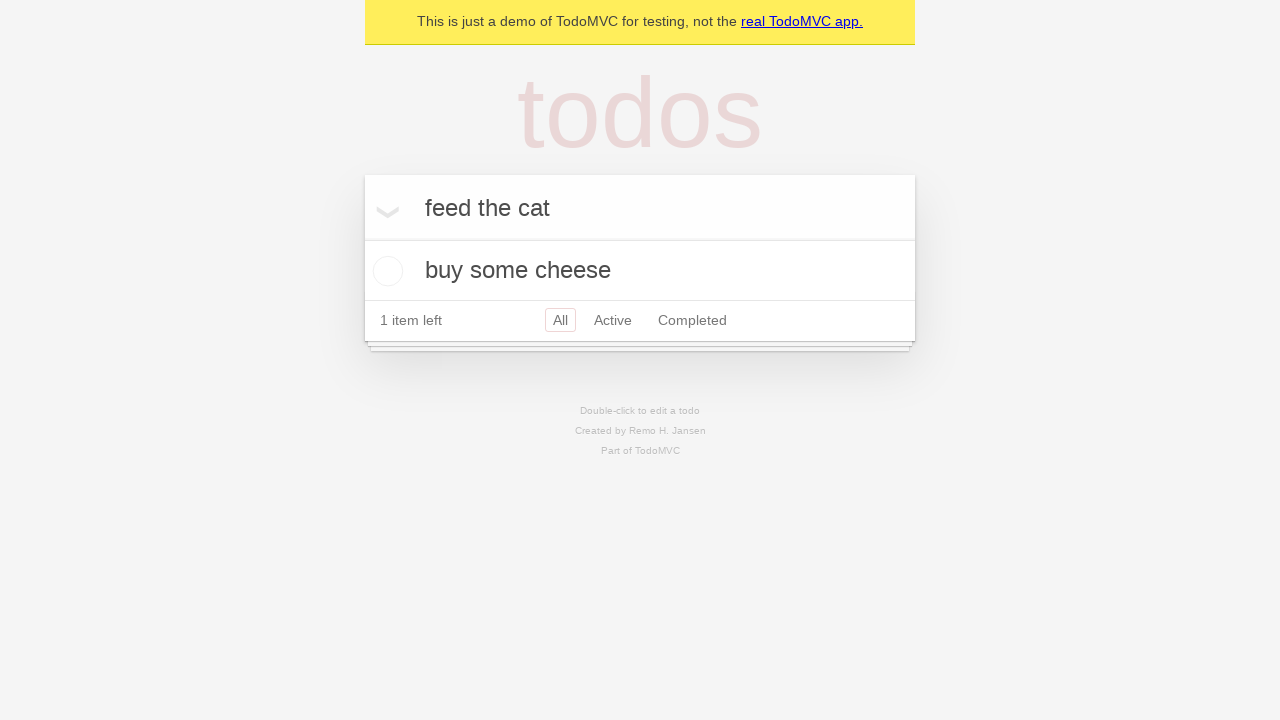

Pressed Enter to add second todo item on .new-todo
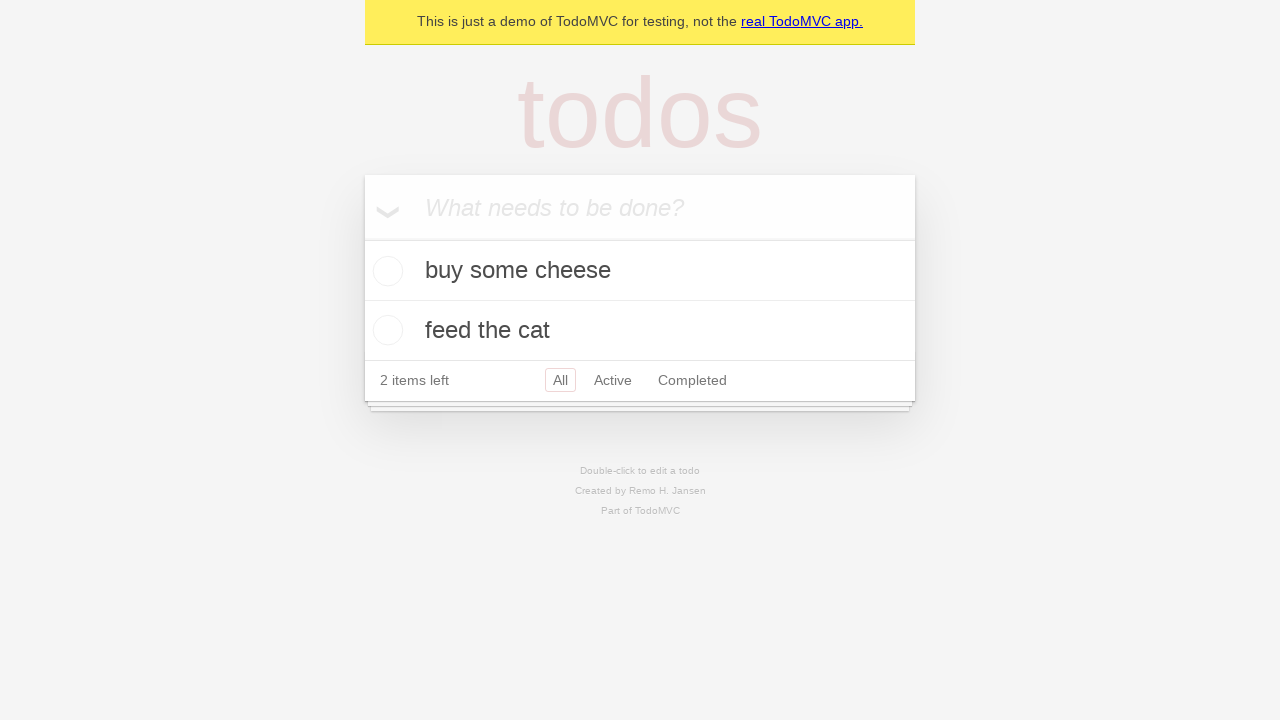

Filled new todo input with 'book a doctors appointment' on .new-todo
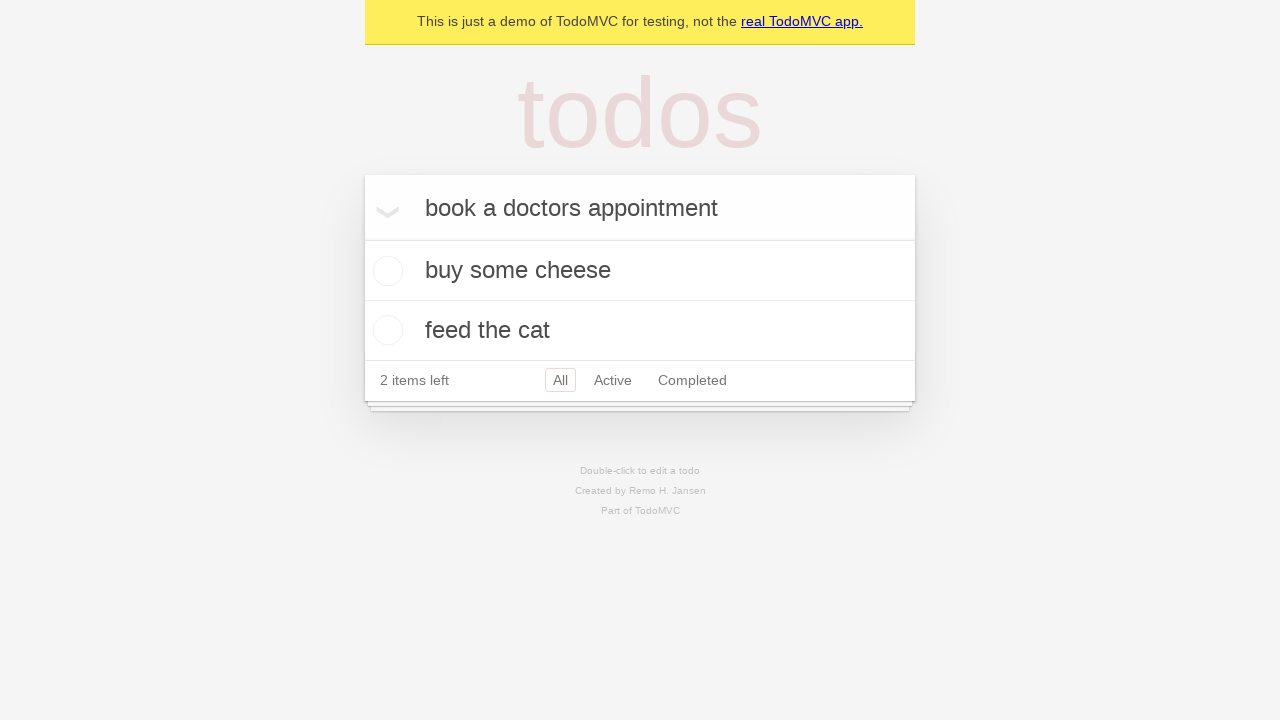

Pressed Enter to add third todo item on .new-todo
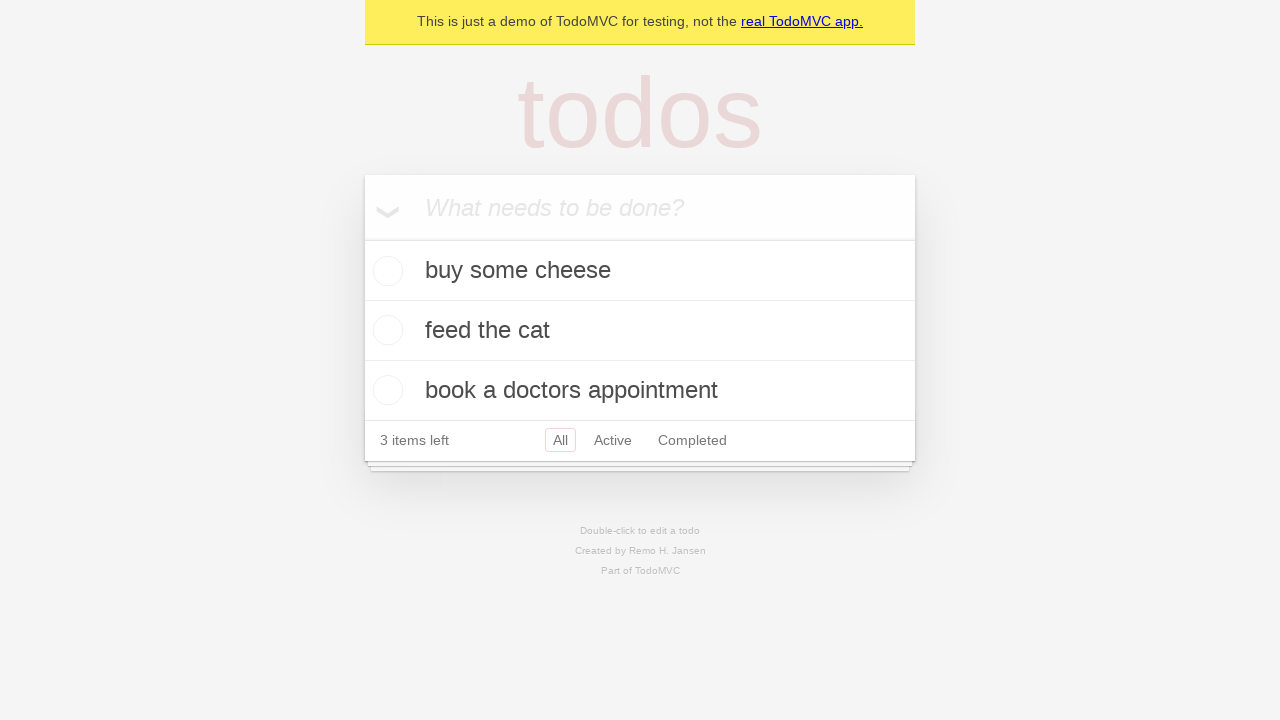

Todo counter element loaded, verifying 3 items added to bottom of list
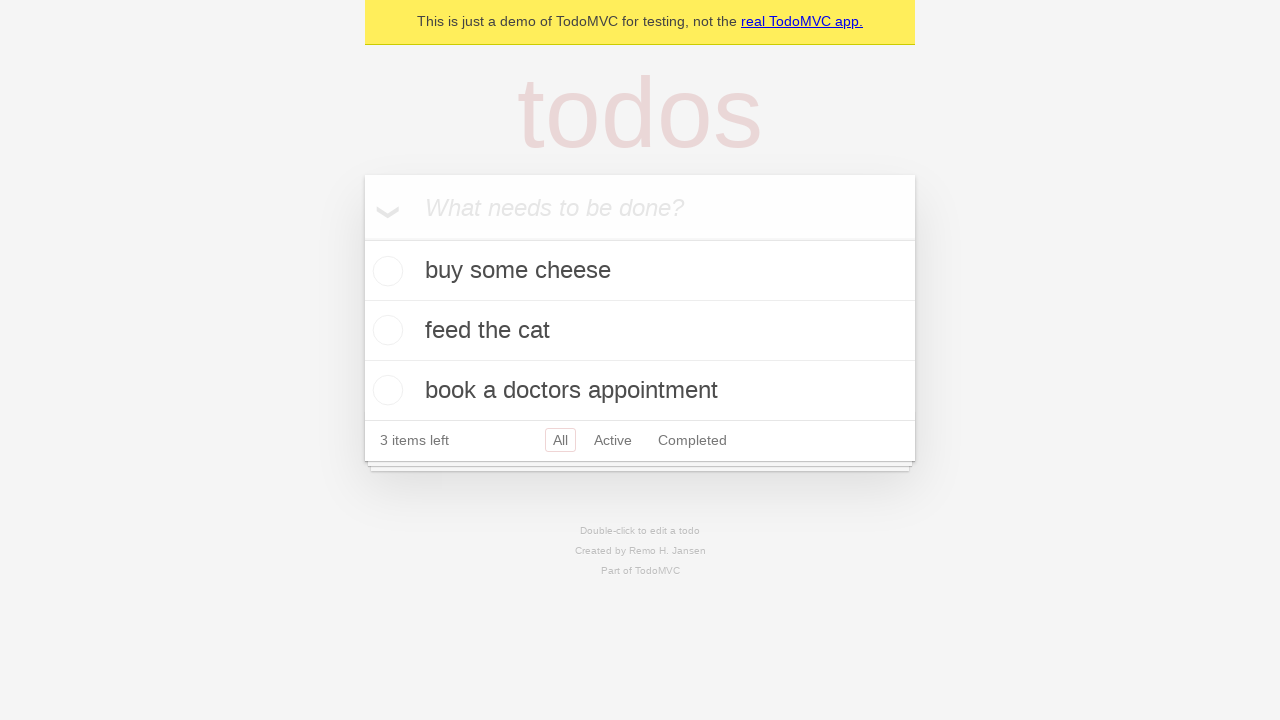

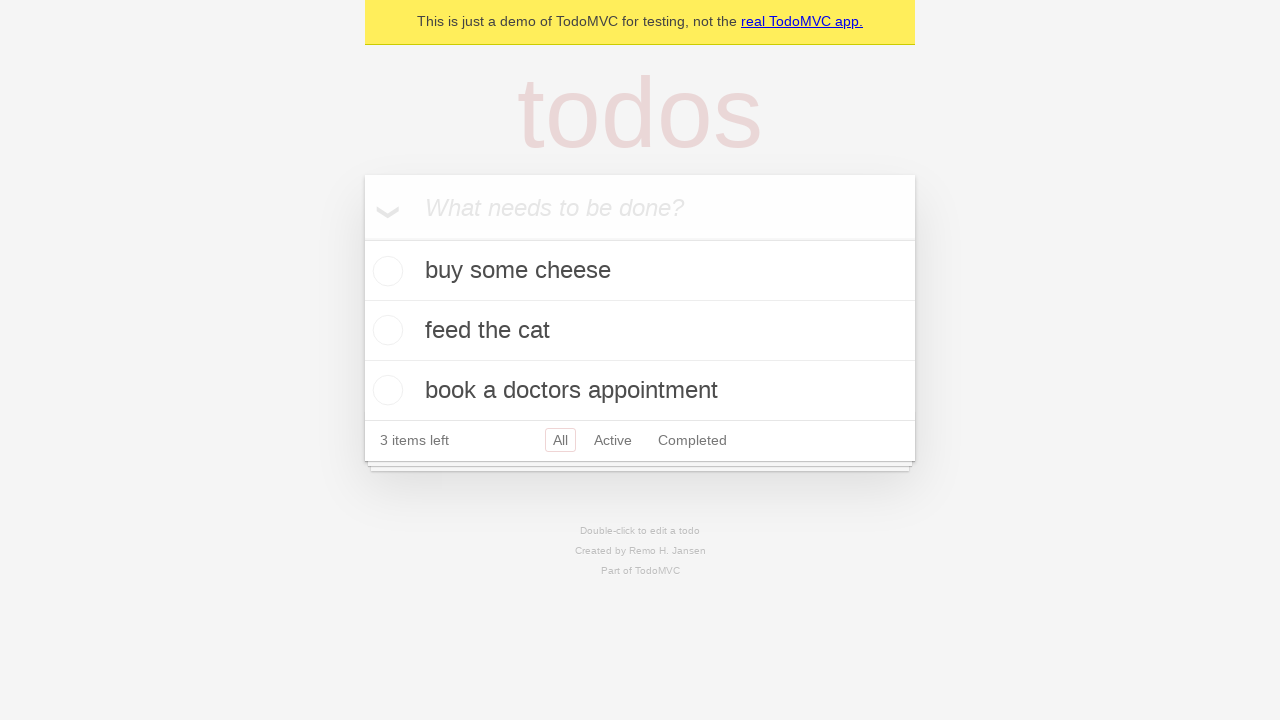